Tests clicking on a link that opens a popup window on the omayo test blog page

Starting URL: http://omayo.blogspot.com/

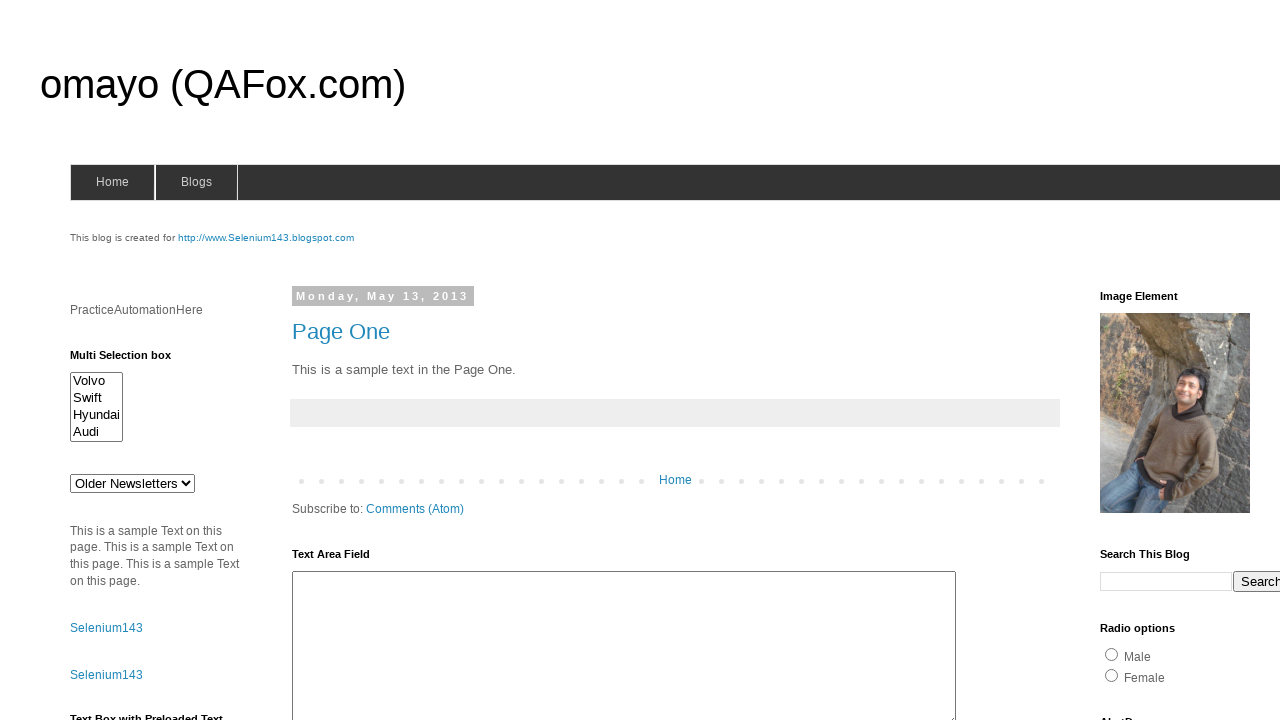

Waited for 'Open a popup window' link to be visible on omayo test blog page
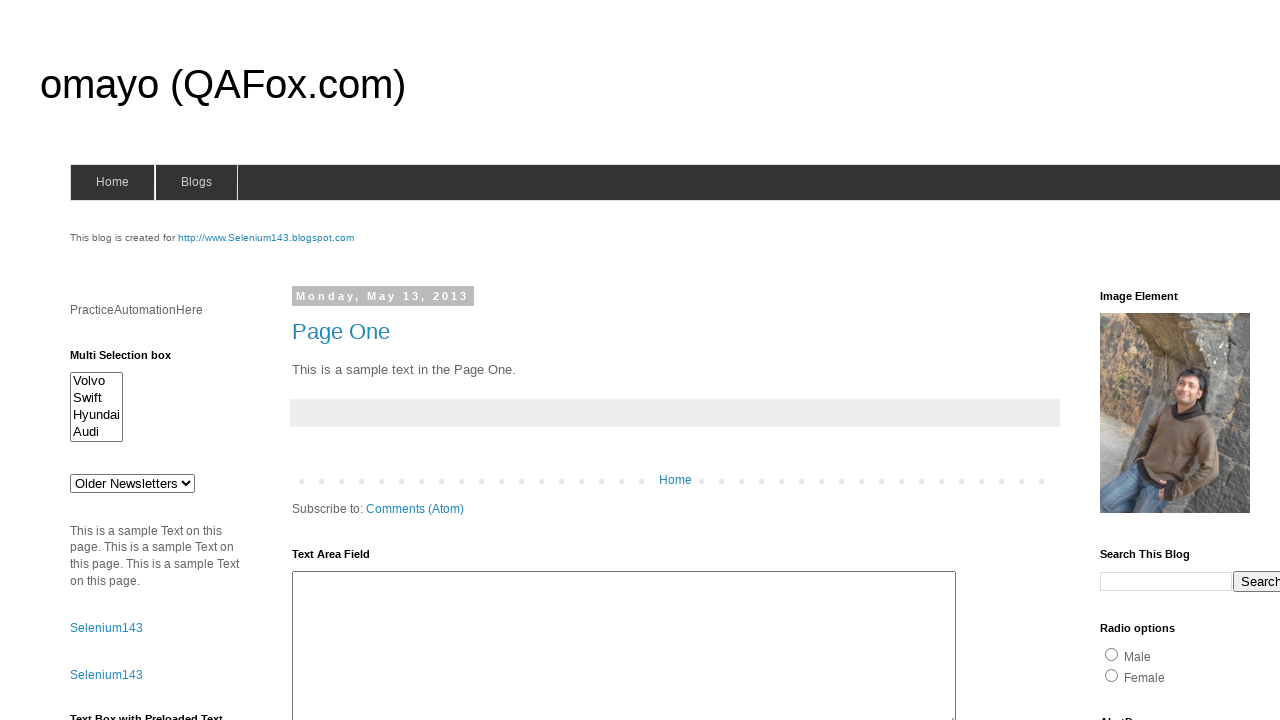

Clicked on 'Open a popup window' link to trigger popup at (132, 360) on text=Open a popup window
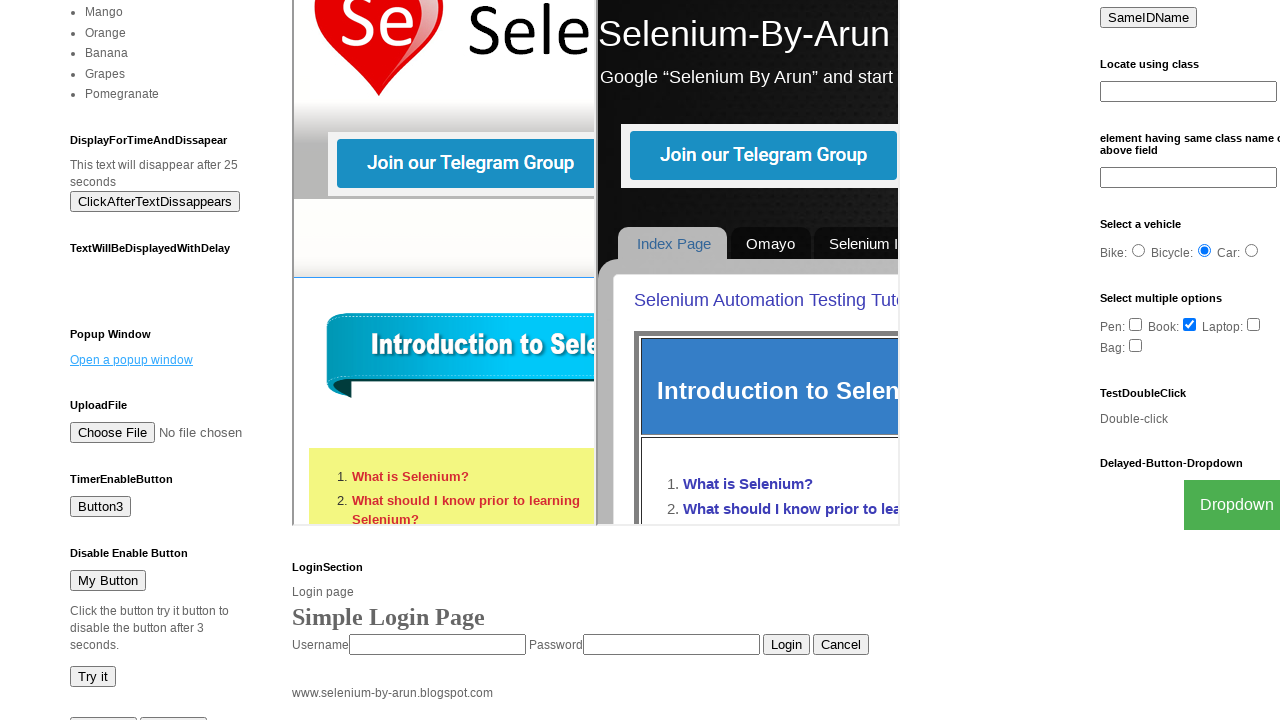

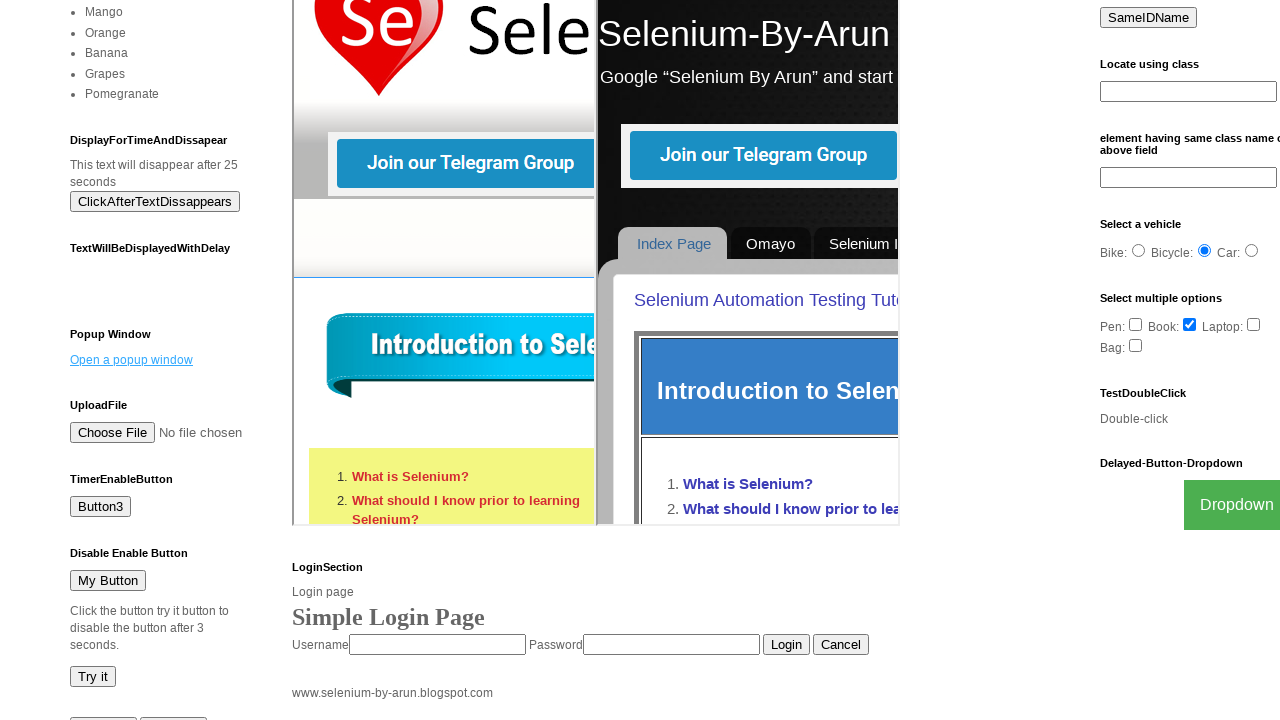